Tests registration form validation when username has less than 3 characters

Starting URL: https://anatoly-karpovich.github.io/demo-login-form/

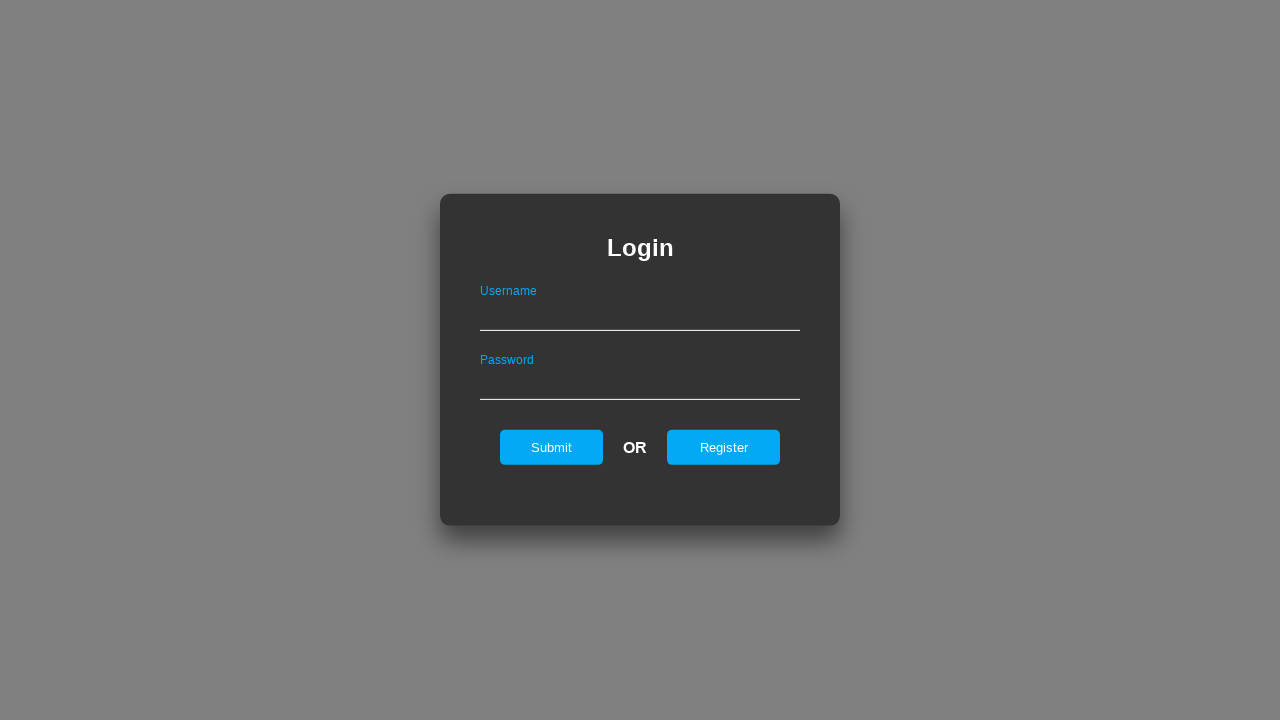

Clicked register link to show registration form at (724, 447) on #registerOnLogin
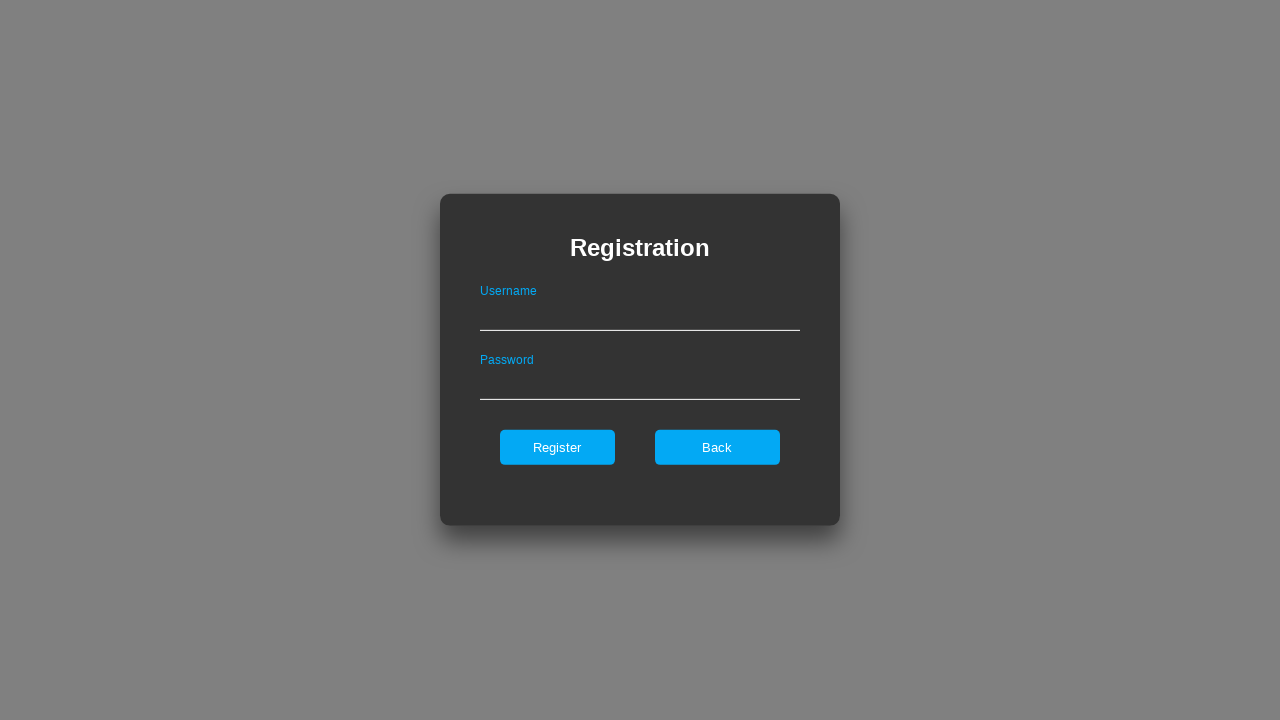

Filled username field with 'ab' (less than 3 characters) on .registerForm #userNameOnRegister
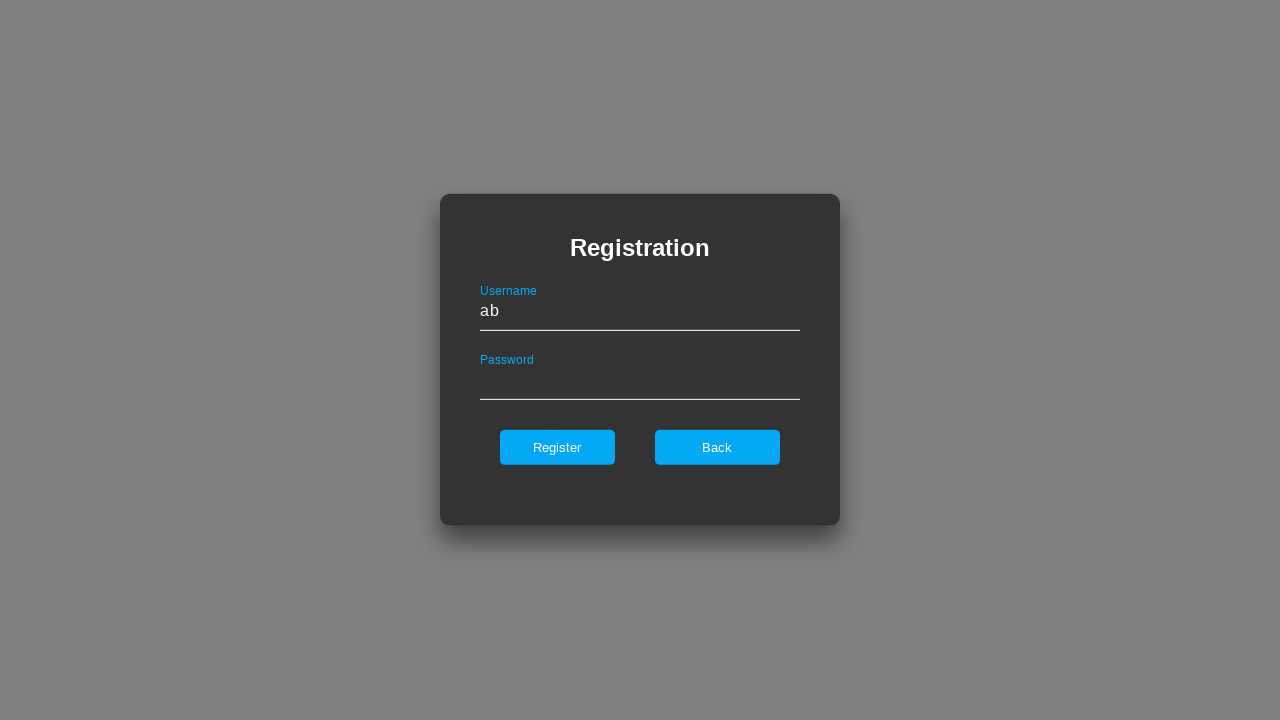

Filled password field with 'ValidPass123!' on .registerForm #passwordOnRegister
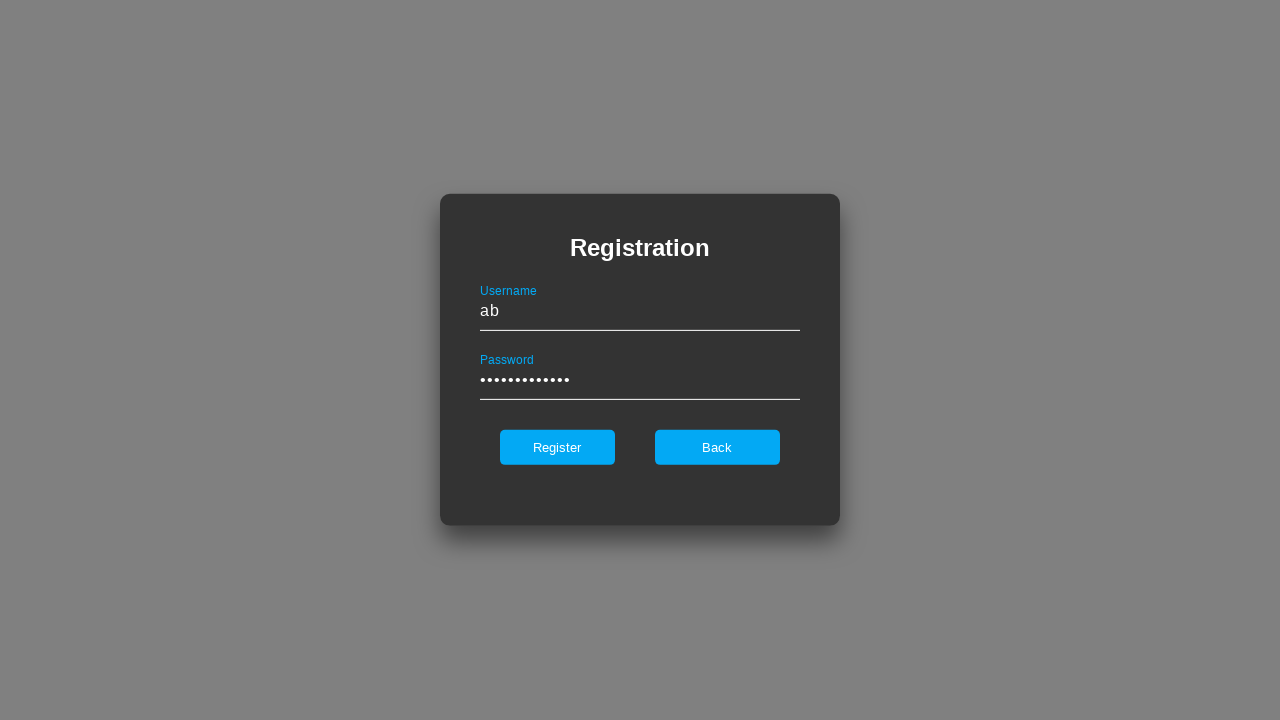

Clicked register button to submit form at (557, 447) on .registerForm #register
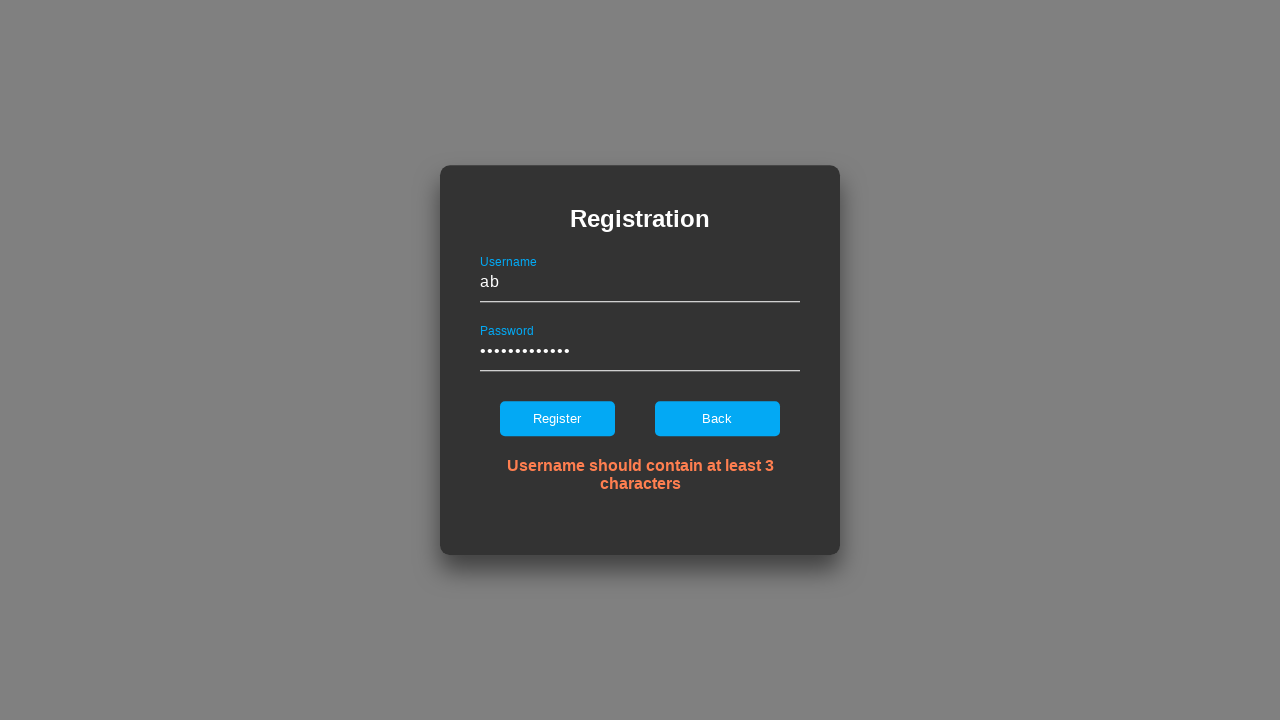

Verified error message: 'Username should contain at least 3 characters'
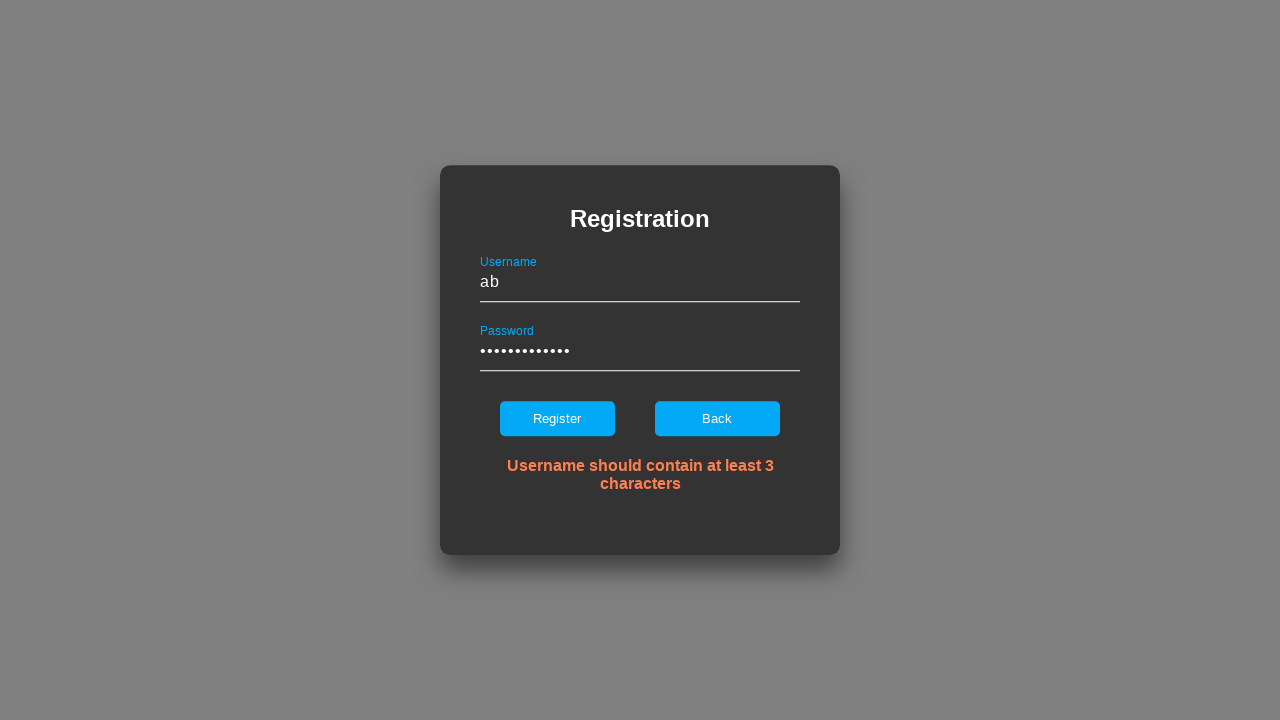

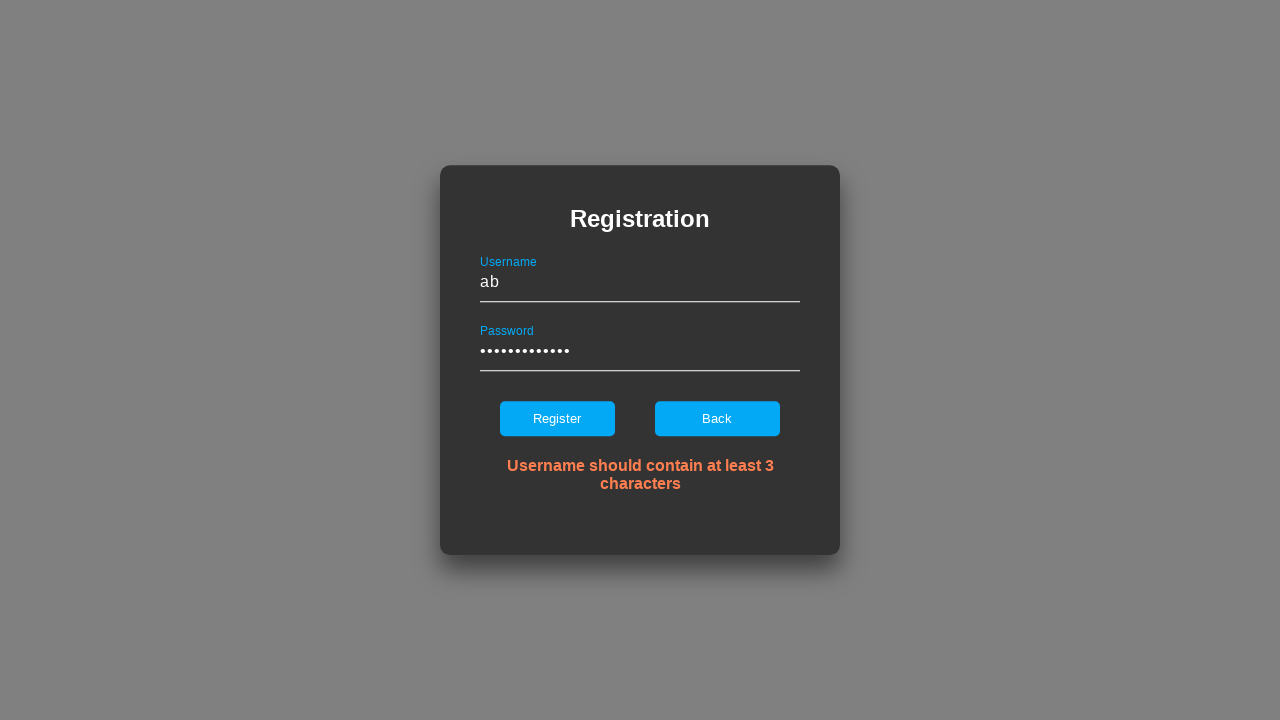